Tests the add/remove elements functionality by clicking the "Add Element" button to create a delete button, then clicking the delete button to remove it, and verifying the element is no longer displayed.

Starting URL: https://practice.cydeo.com/add_remove_elements/

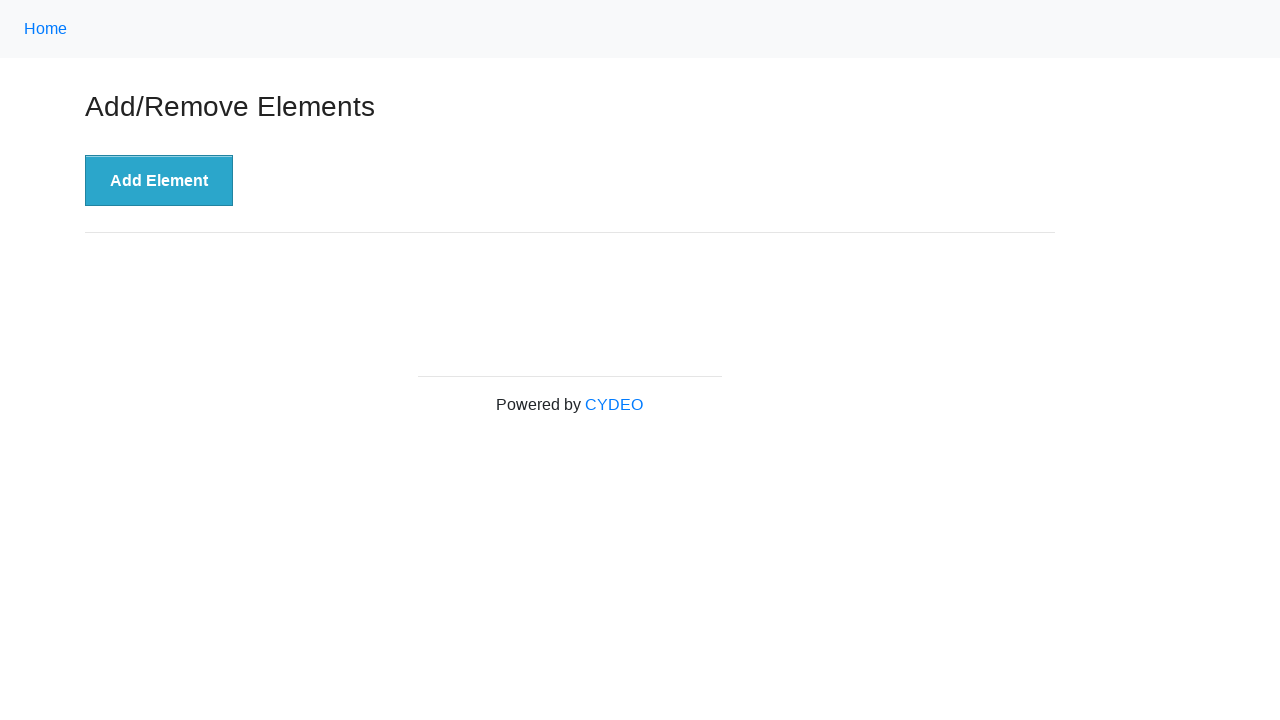

Clicked 'Add Element' button to create a delete button at (159, 181) on button[onclick='addElement()']
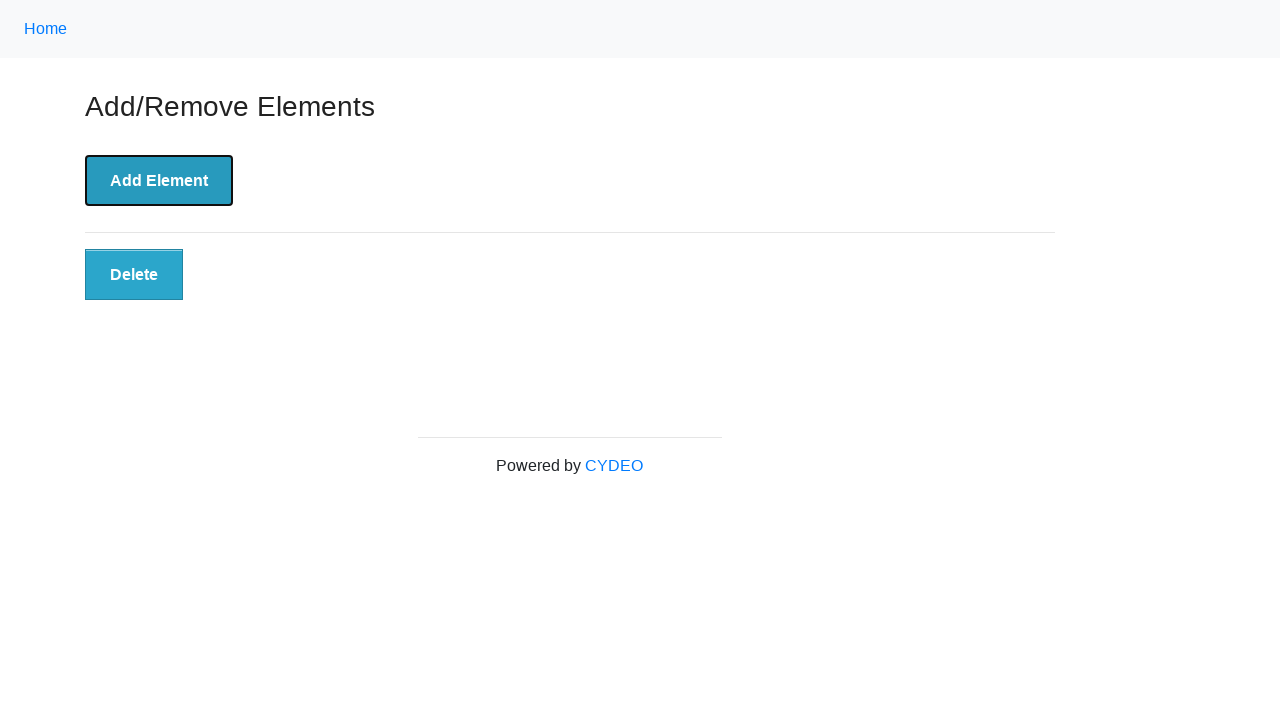

Delete button appeared on the page
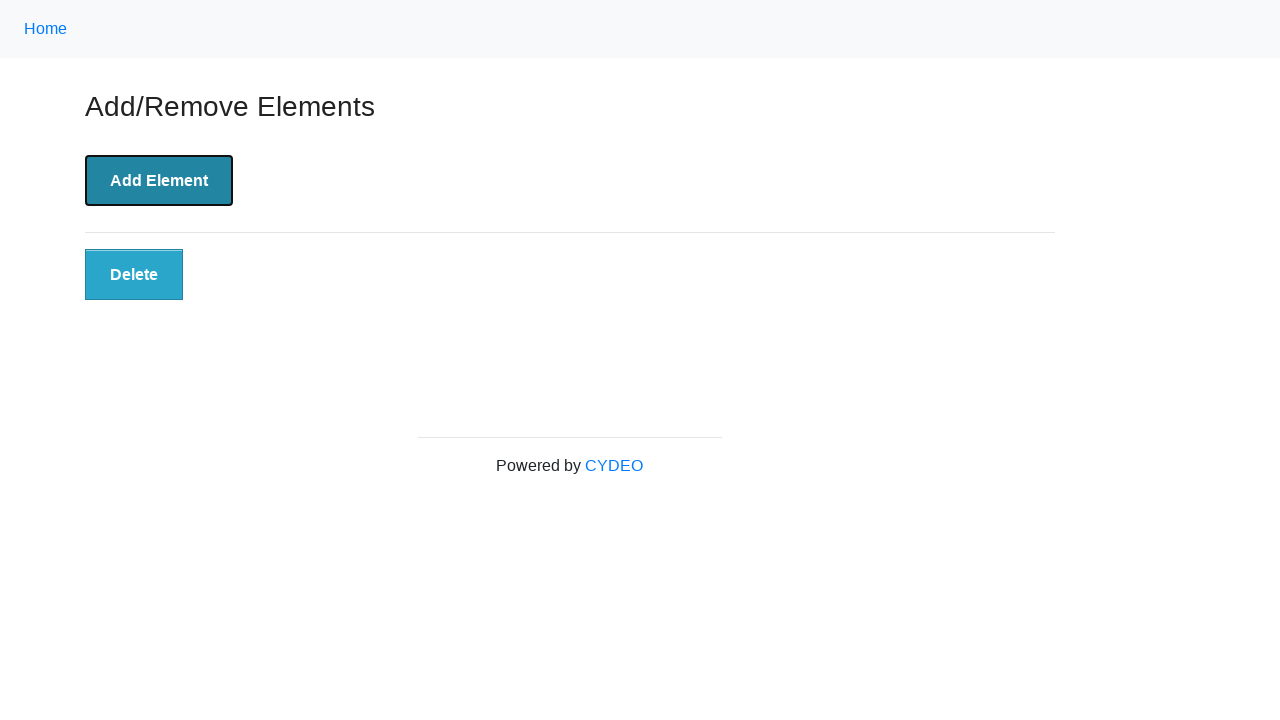

Clicked the delete button to remove the element at (134, 275) on button[onclick='deleteElement()']
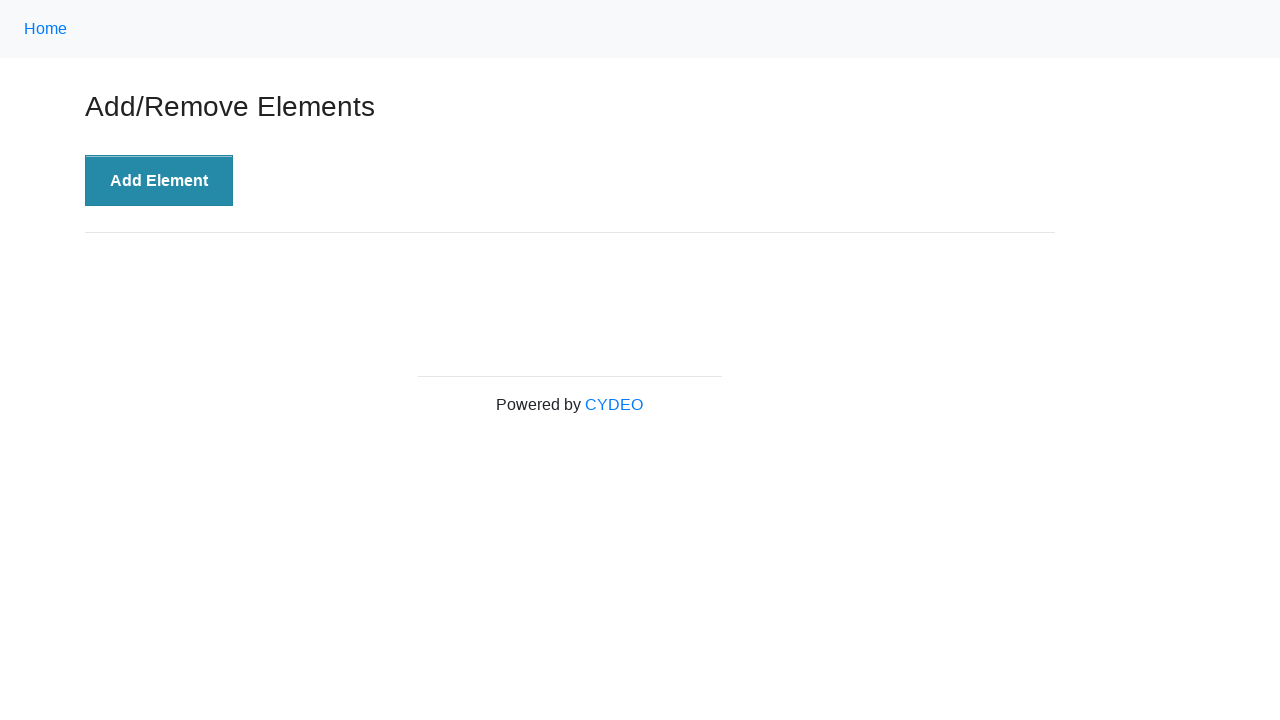

Verified the delete button is no longer visible - element successfully removed
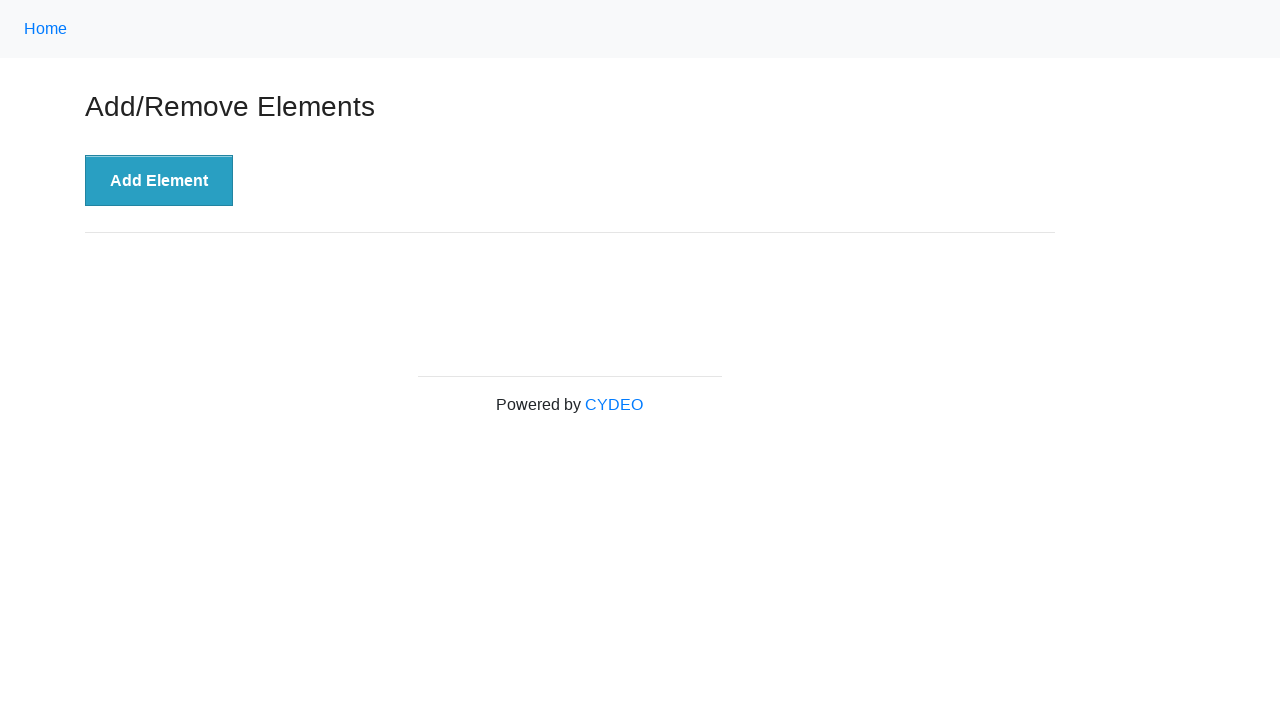

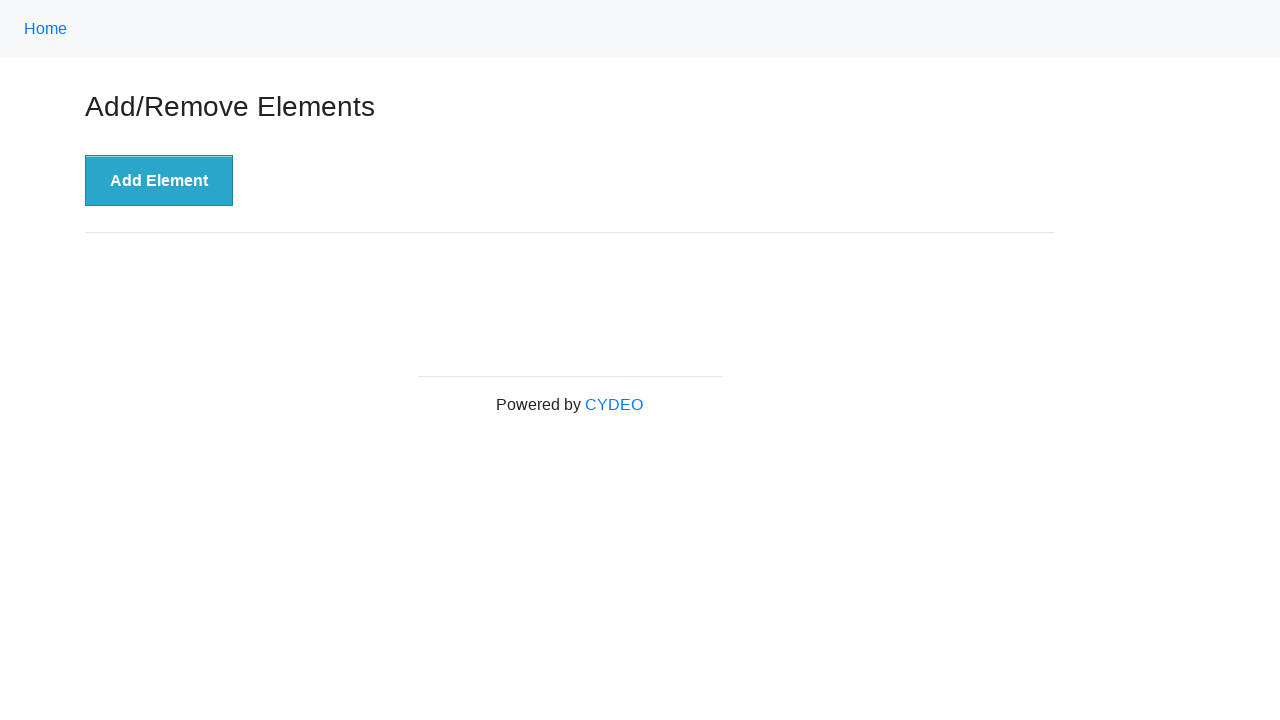